Tests a student interface by entering a student name, confirming a dialog, and navigating through the interface using keyboard interactions (Tab and Enter keys).

Starting URL: https://live.monetanalytics.com/stu_proc/student.html#

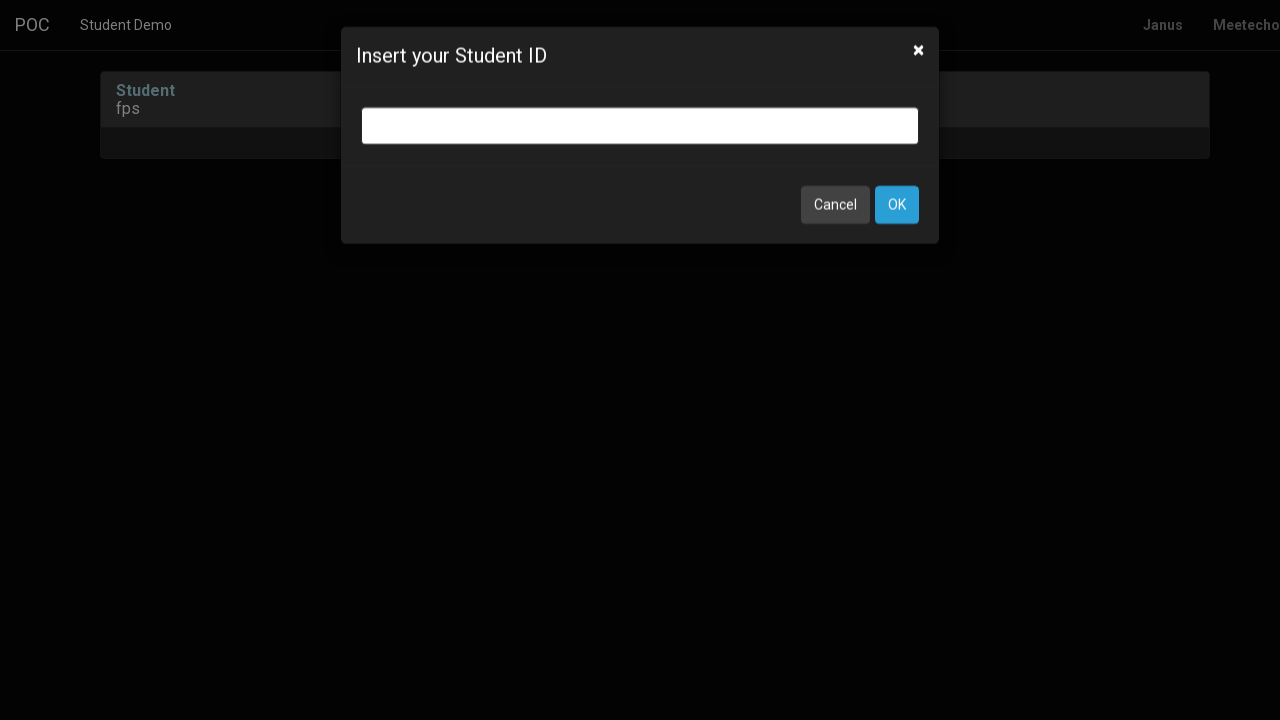

Filled student name input field with 'Student-90' on input.bootbox-input.bootbox-input-text.form-control
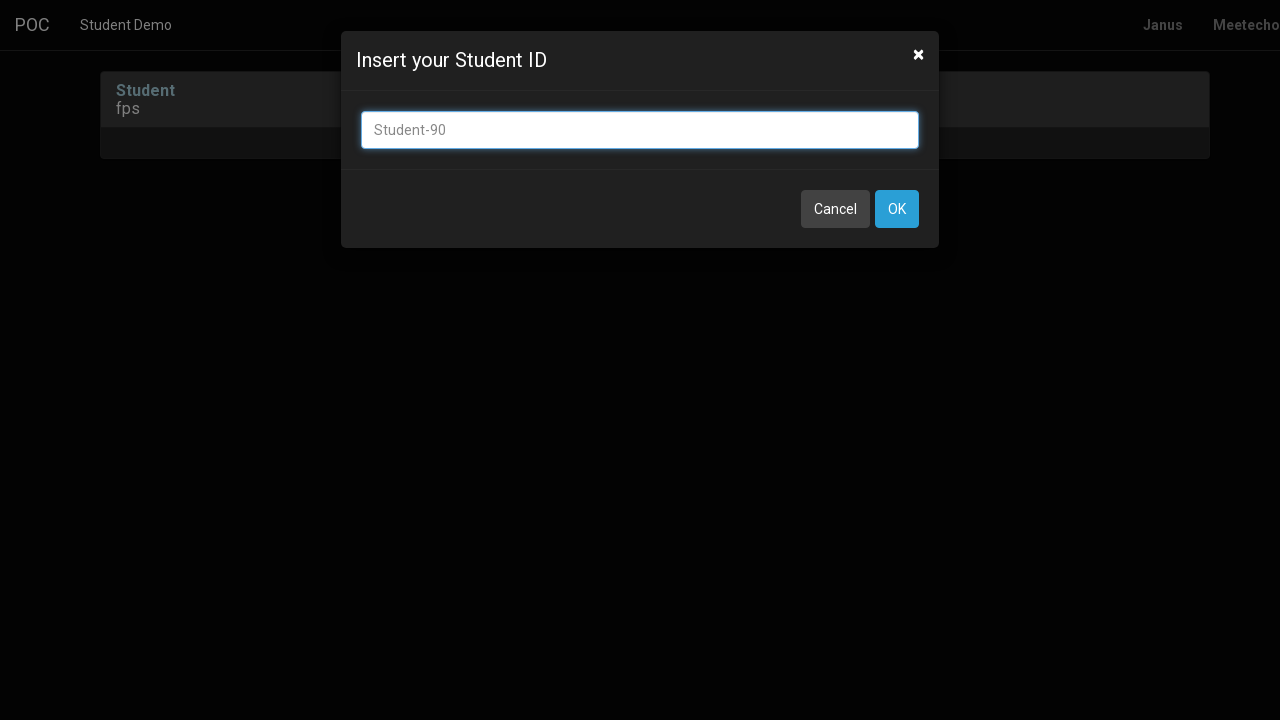

Clicked OK button to confirm student name at (897, 209) on button:has-text('OK')
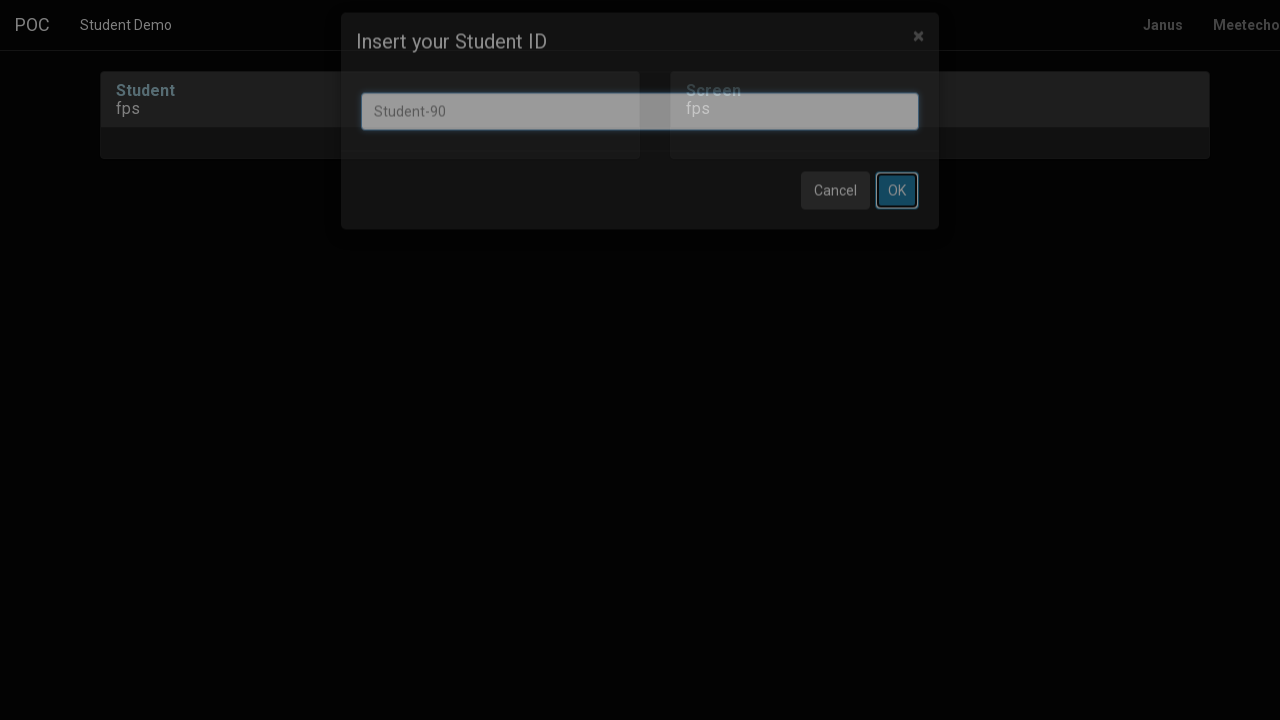

Waited for page to process
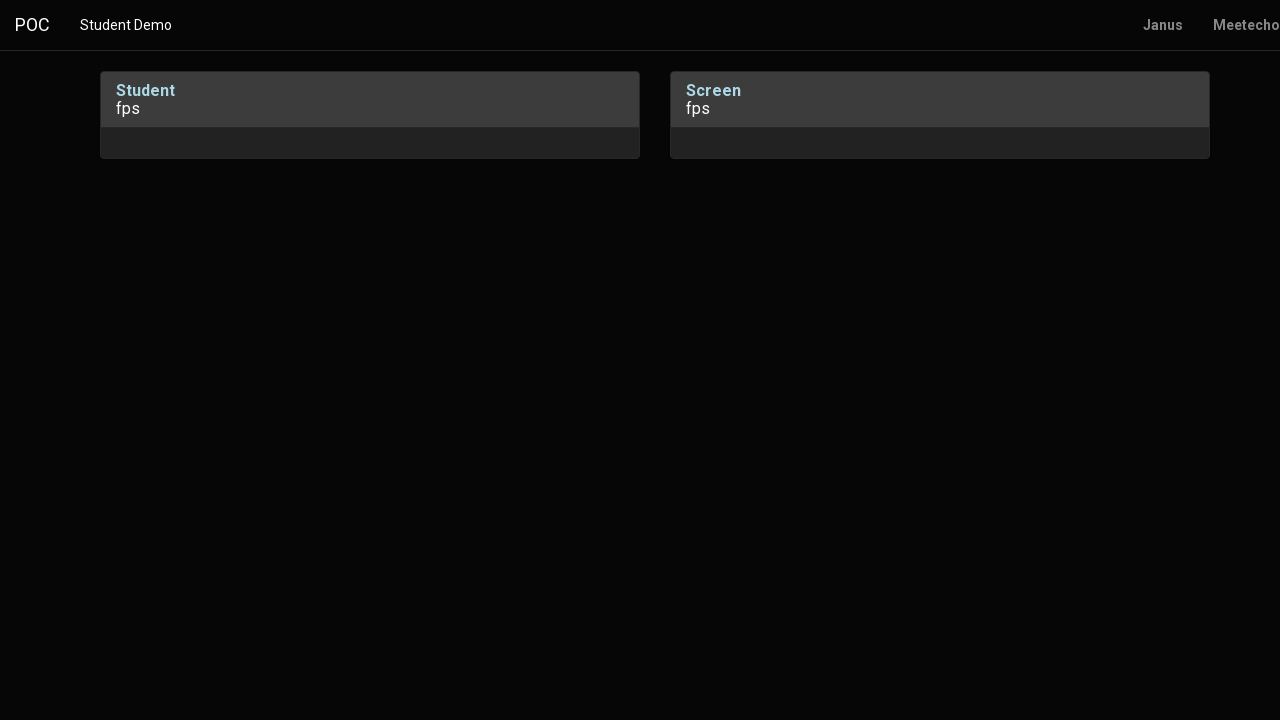

Pressed Tab to navigate
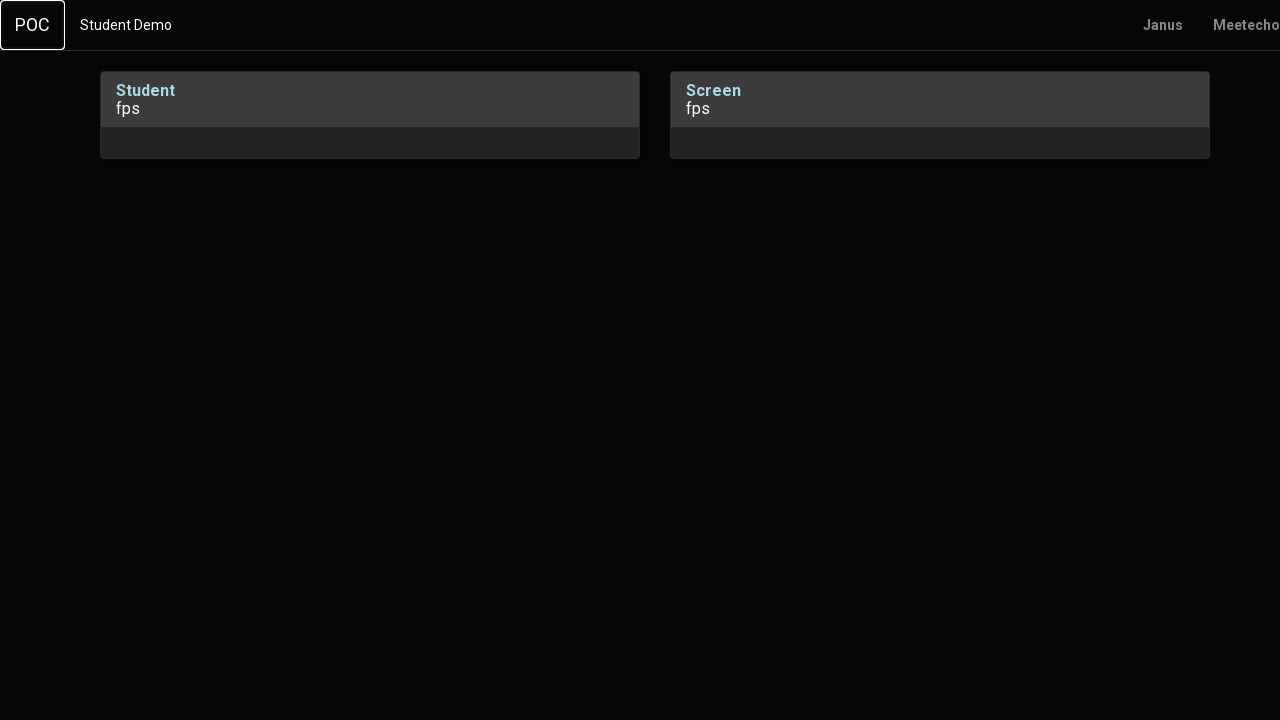

Waited for navigation to complete
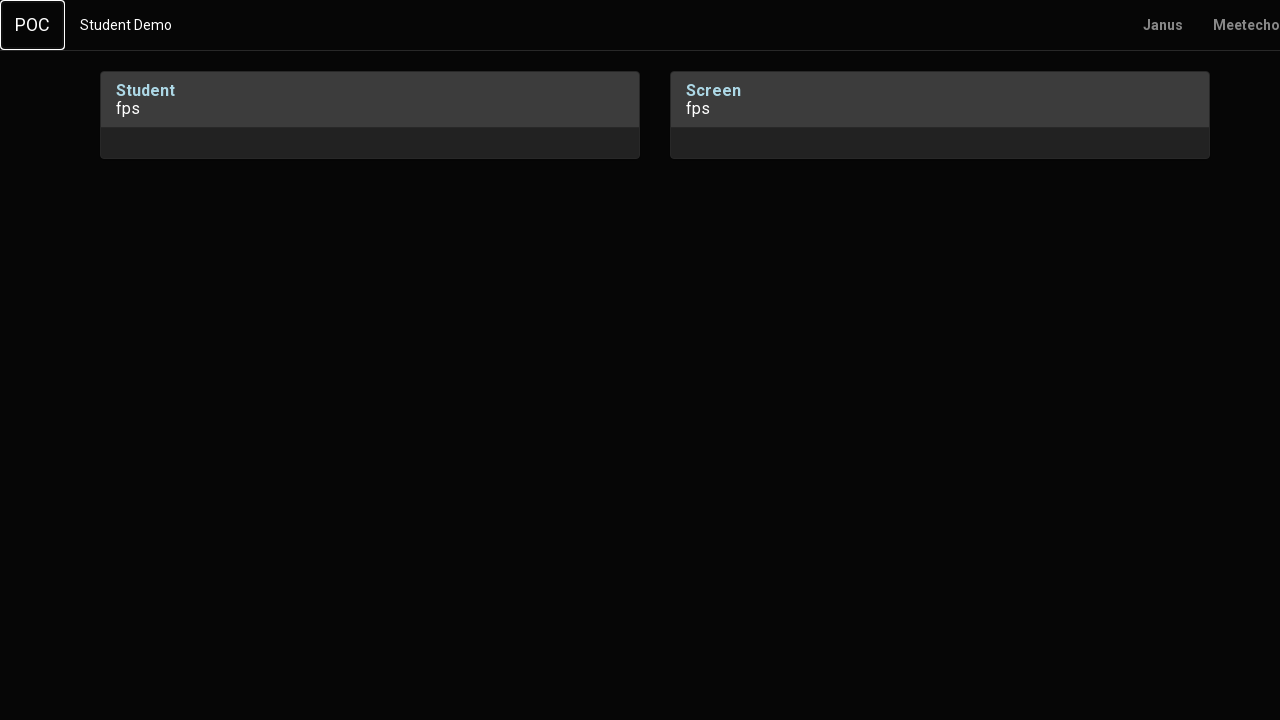

Pressed Enter to confirm/select
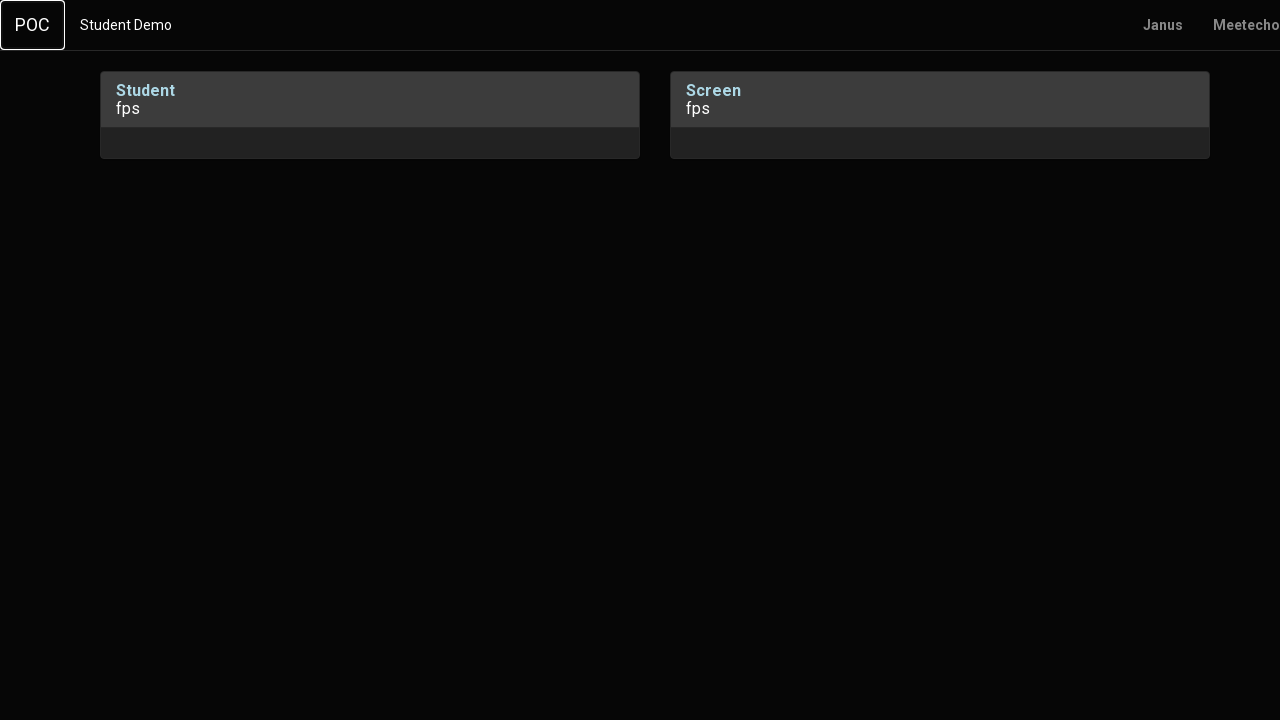

Waited for selection to process
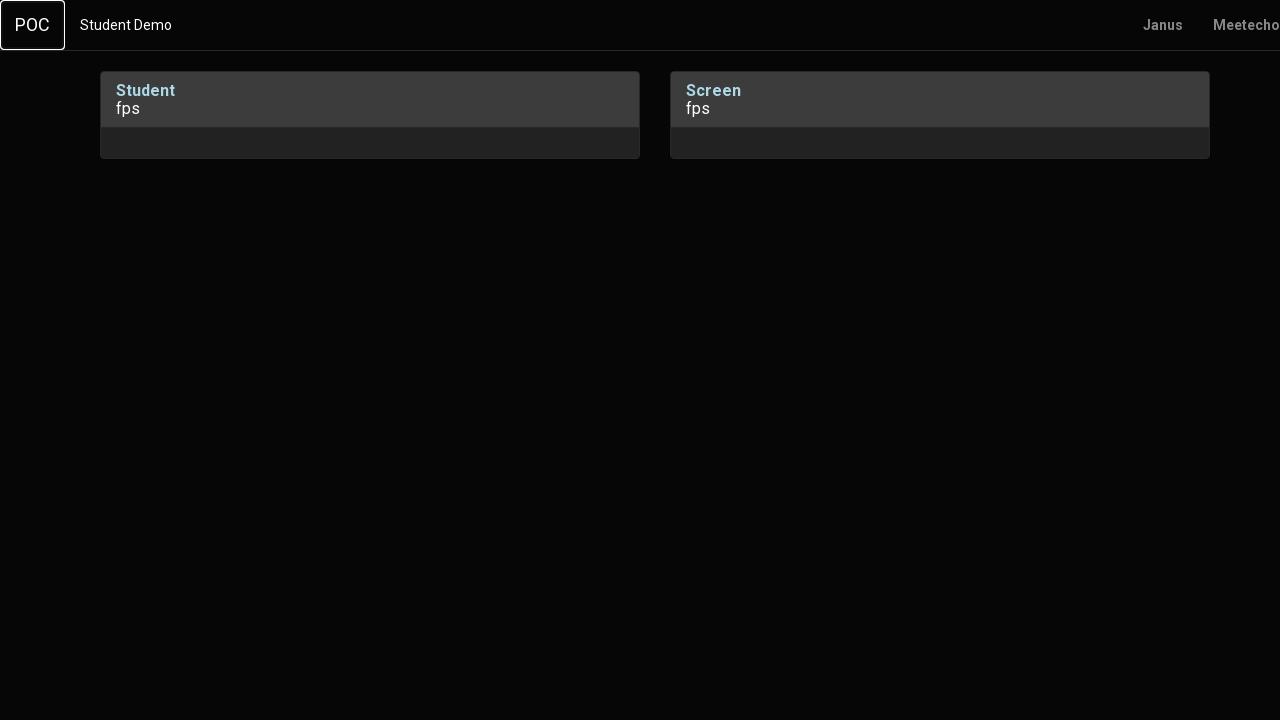

Pressed Tab to navigate to next element
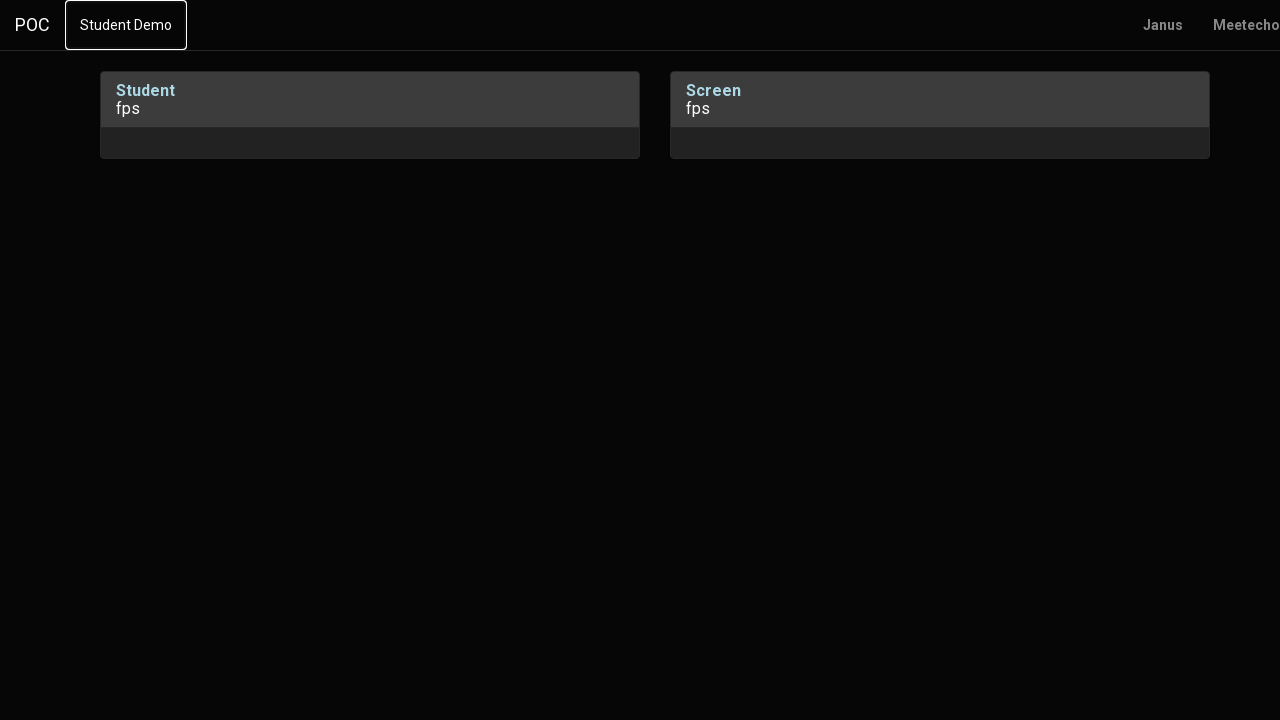

Waited for navigation to complete
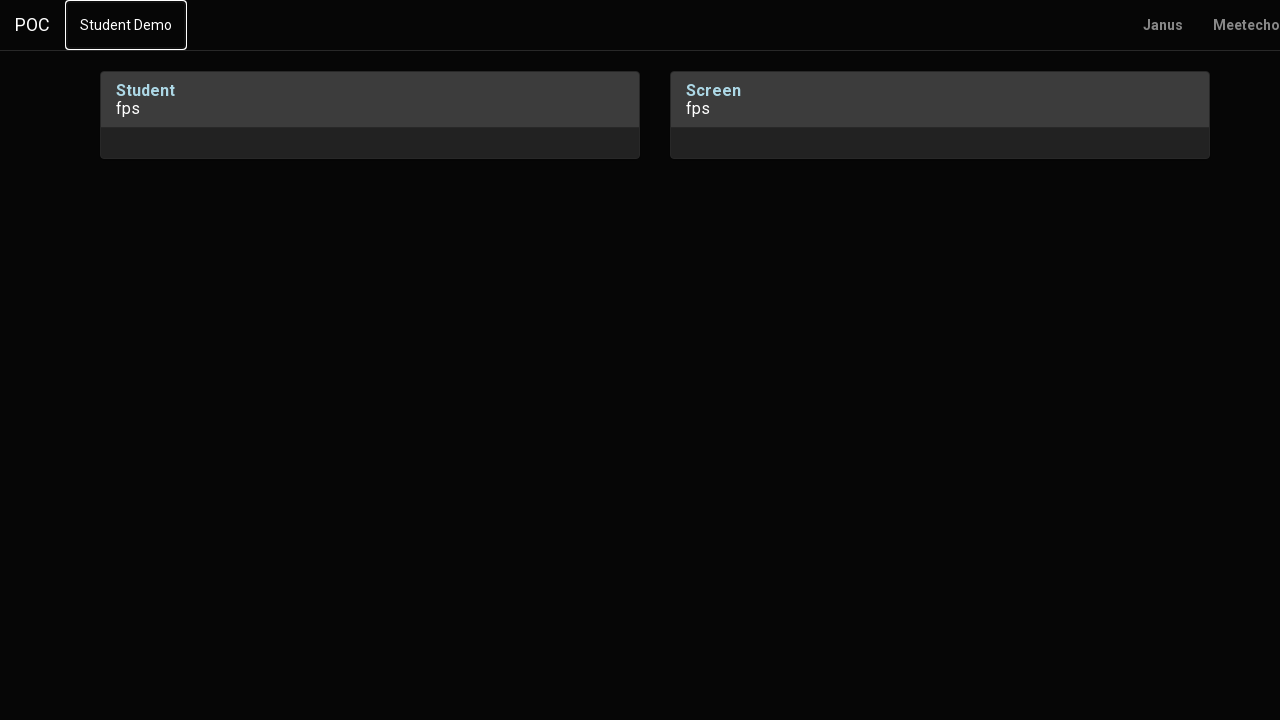

Pressed Tab again to navigate to next element
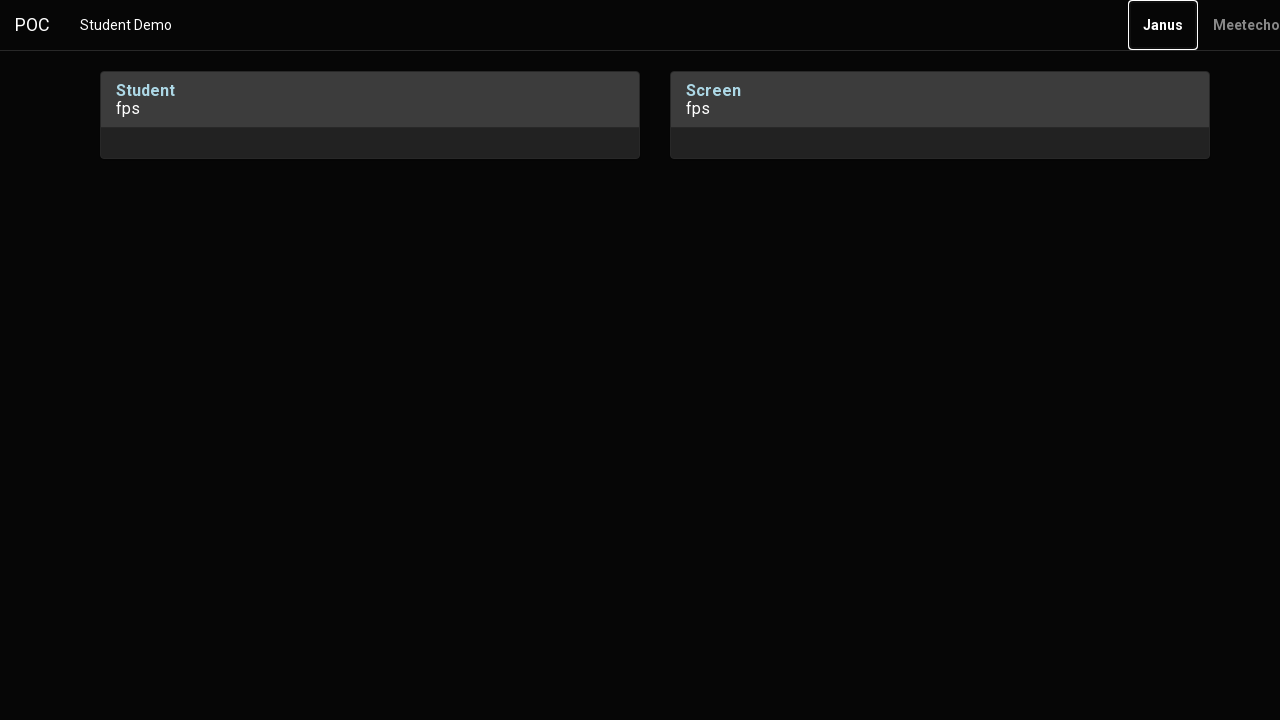

Waited for navigation to complete
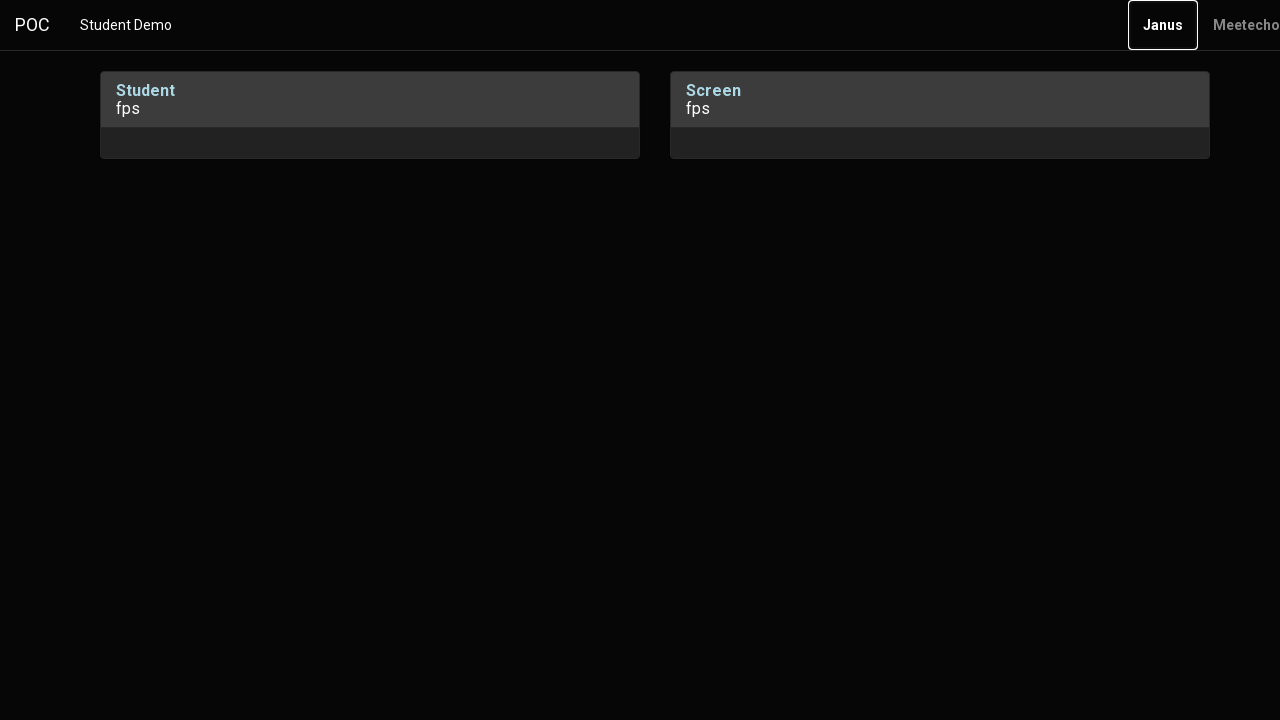

Pressed Enter to confirm/select final navigation
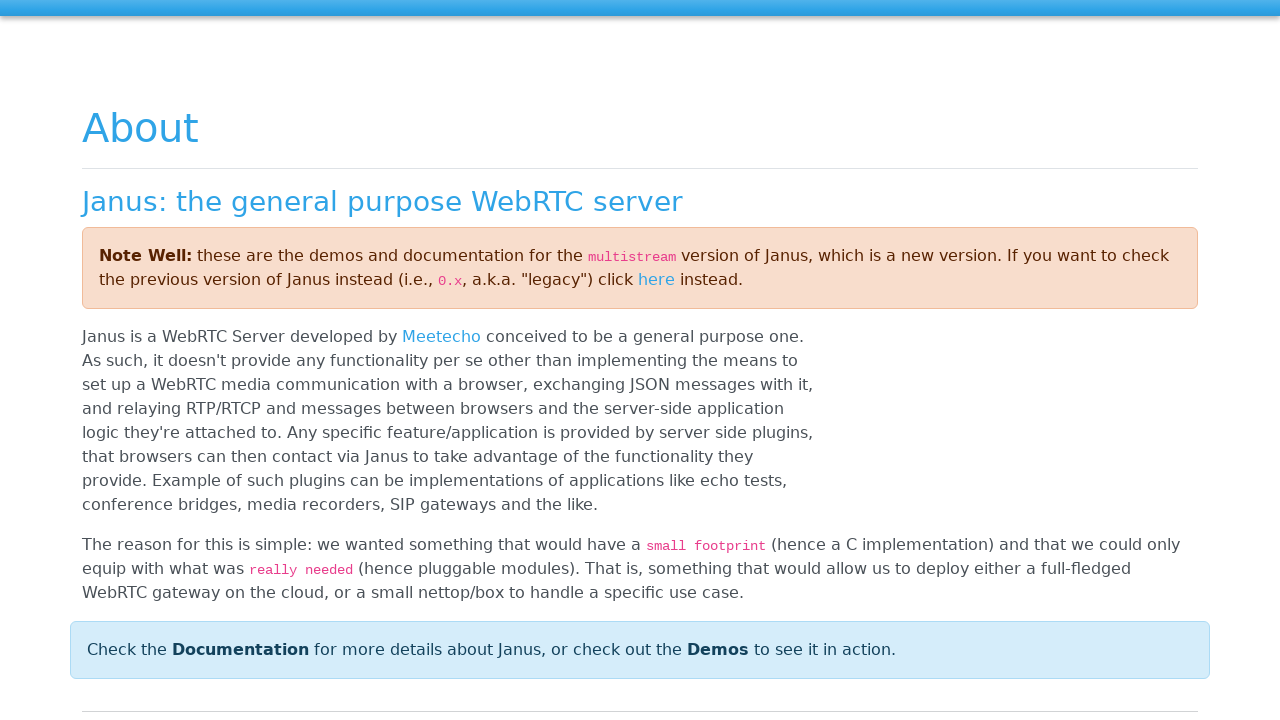

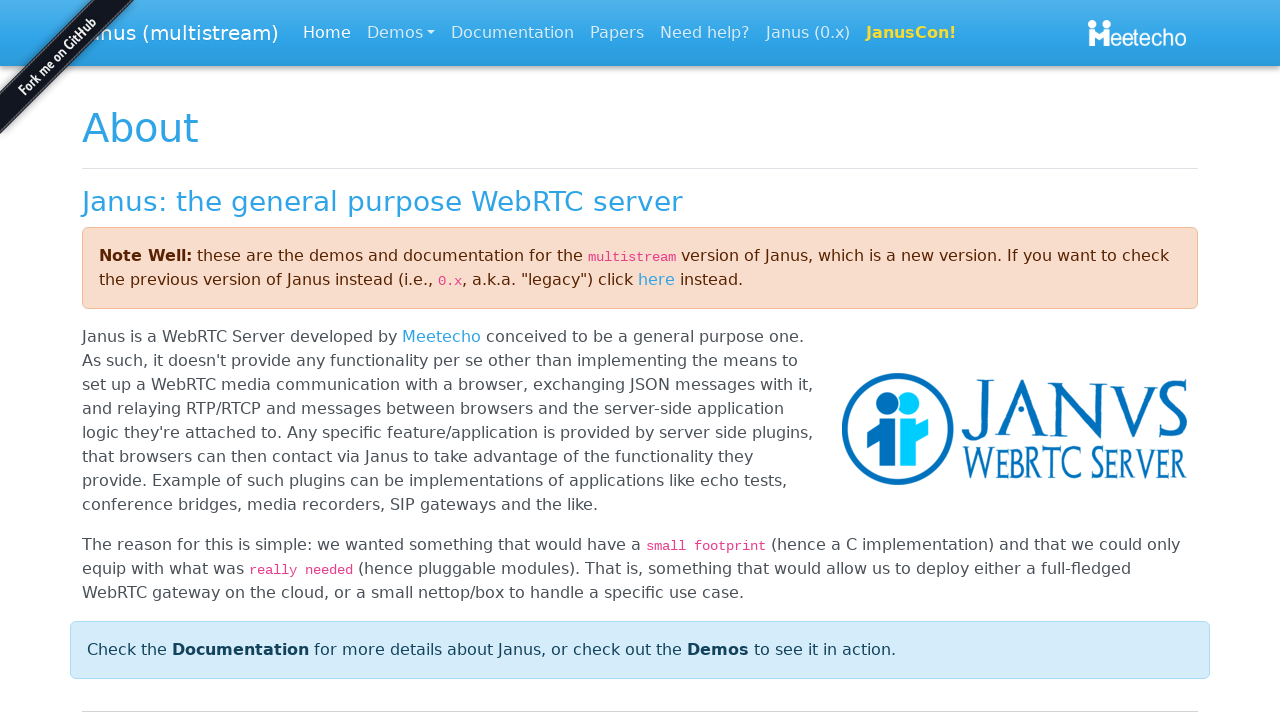